Tests the calculator's addition functionality by adding two large numbers together

Starting URL: https://www.calculator.net/

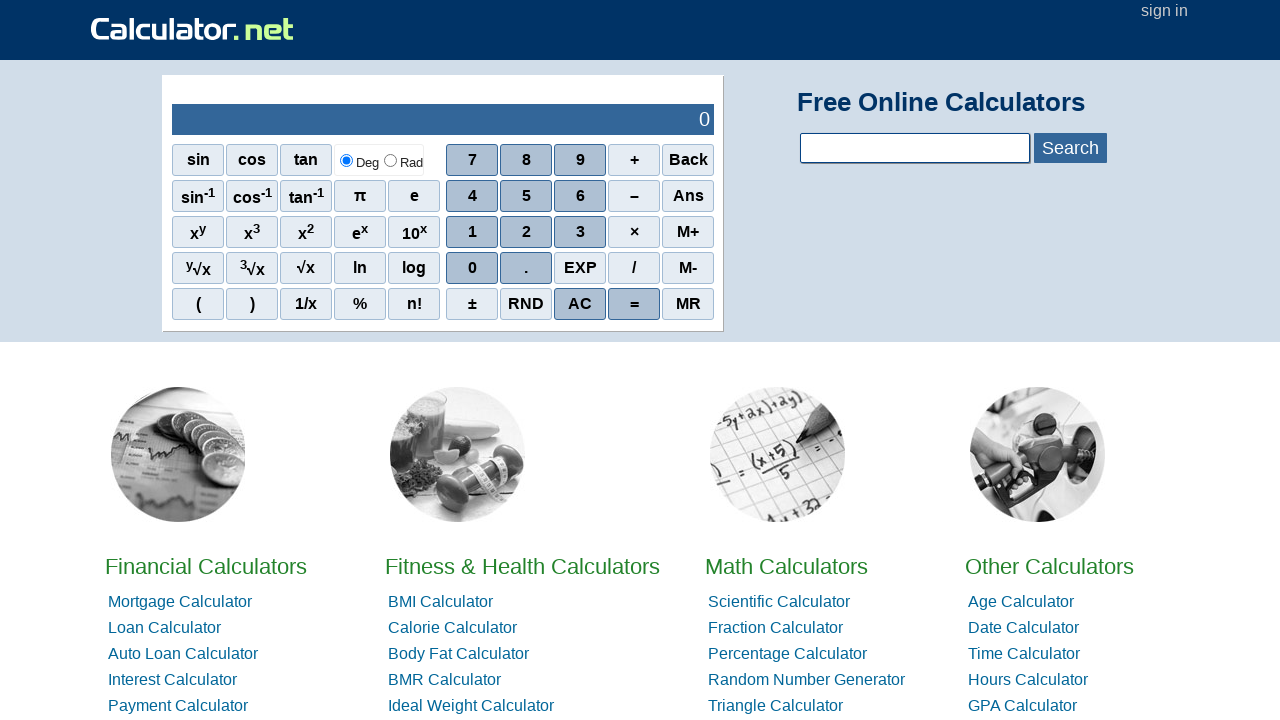

Clicked Clear button to reset calculator at (580, 304) on xpath=//span[contains(text(),'C')]
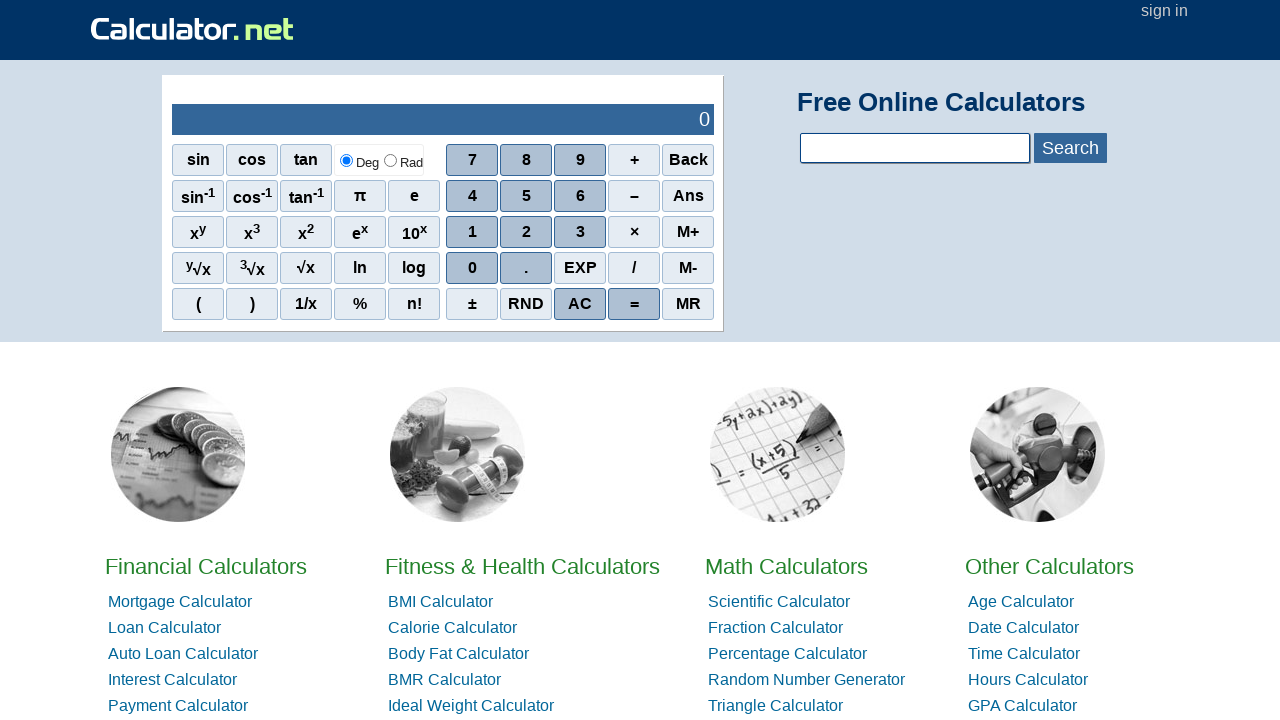

Clicked digit 2 for first number at (526, 232) on xpath=//span[contains(text(),'2')]
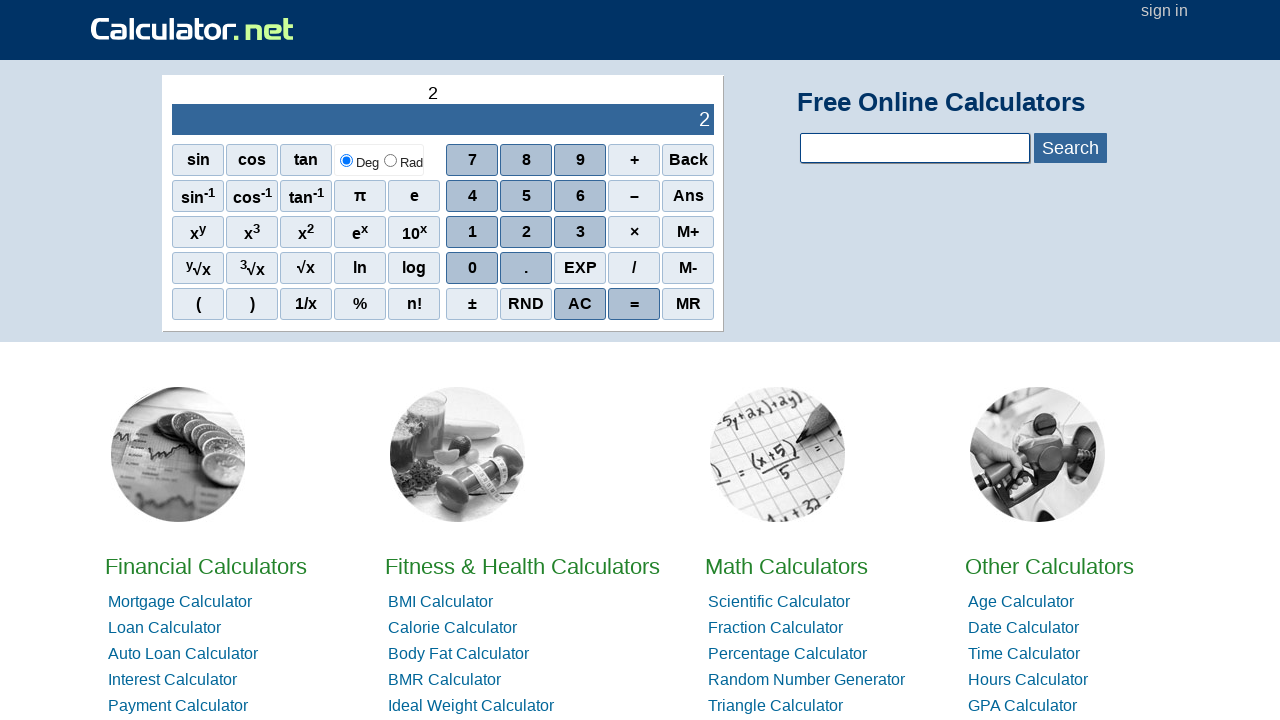

Clicked digit 3 for first number at (580, 232) on xpath=//span[contains(text(),'3')]
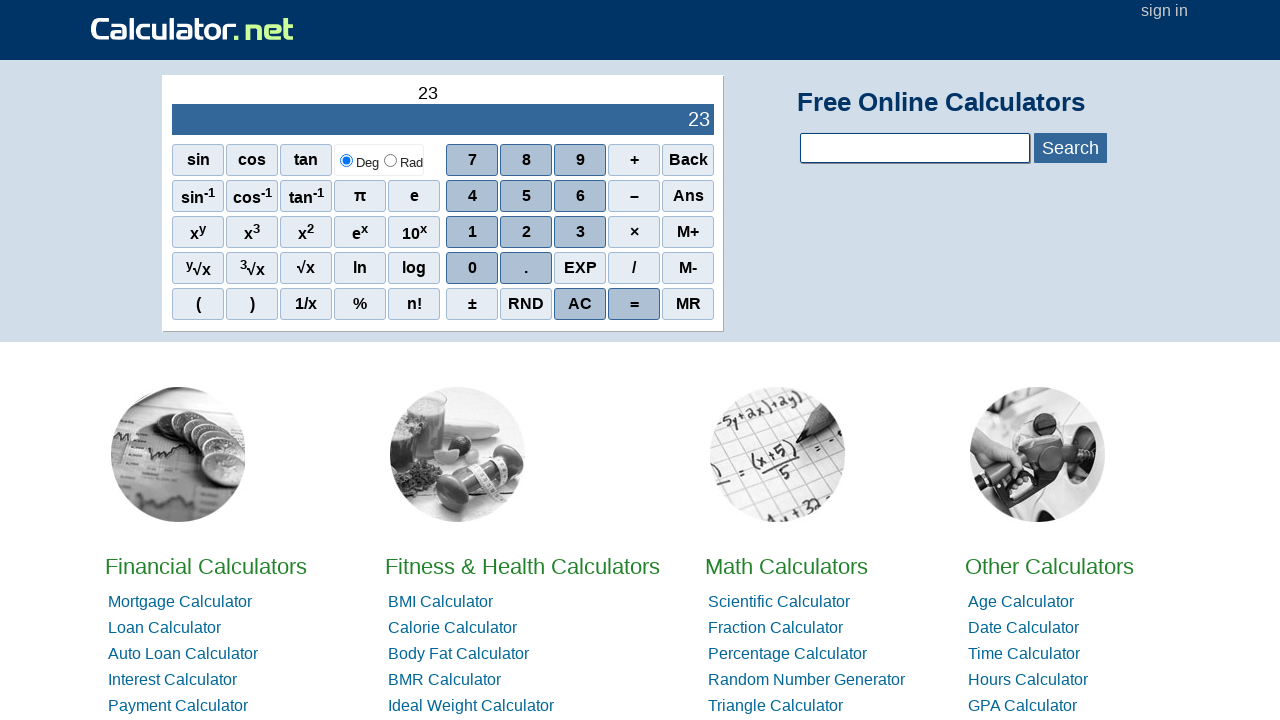

Clicked digit 4 for first number at (472, 196) on xpath=//span[contains(text(),'4')]
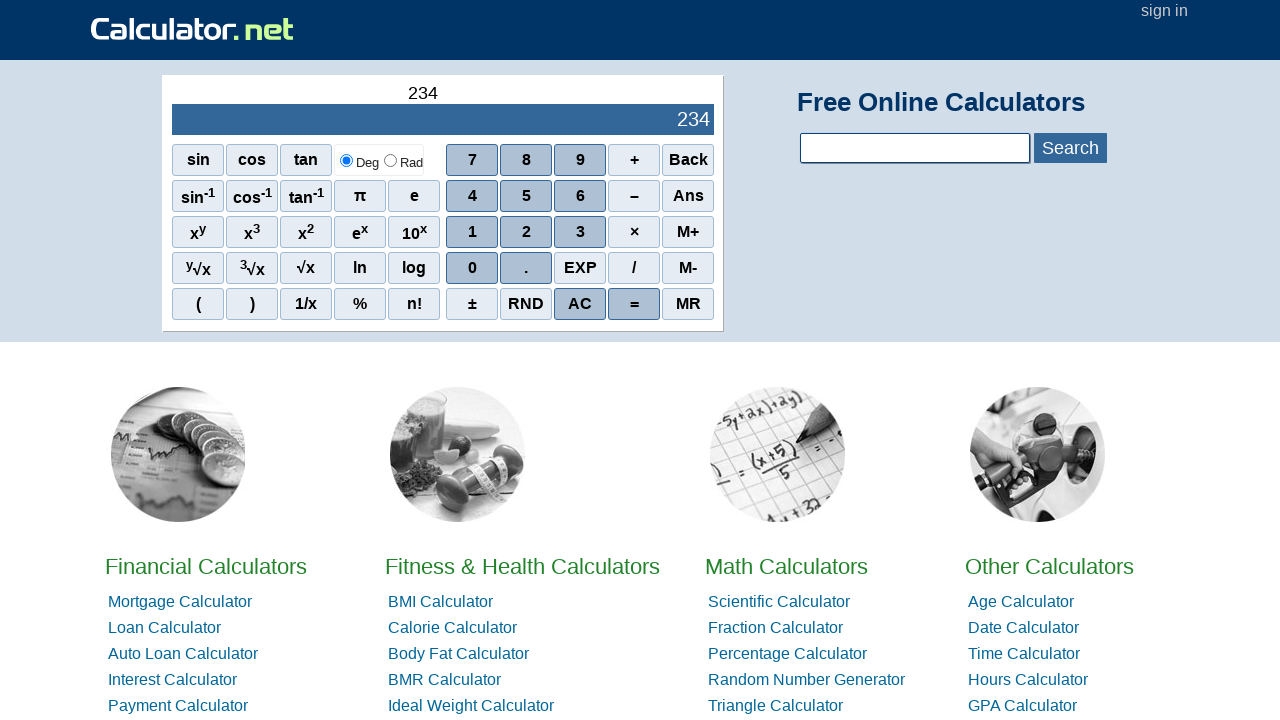

Clicked digit 2 for first number at (526, 232) on xpath=//span[contains(text(),'2')]
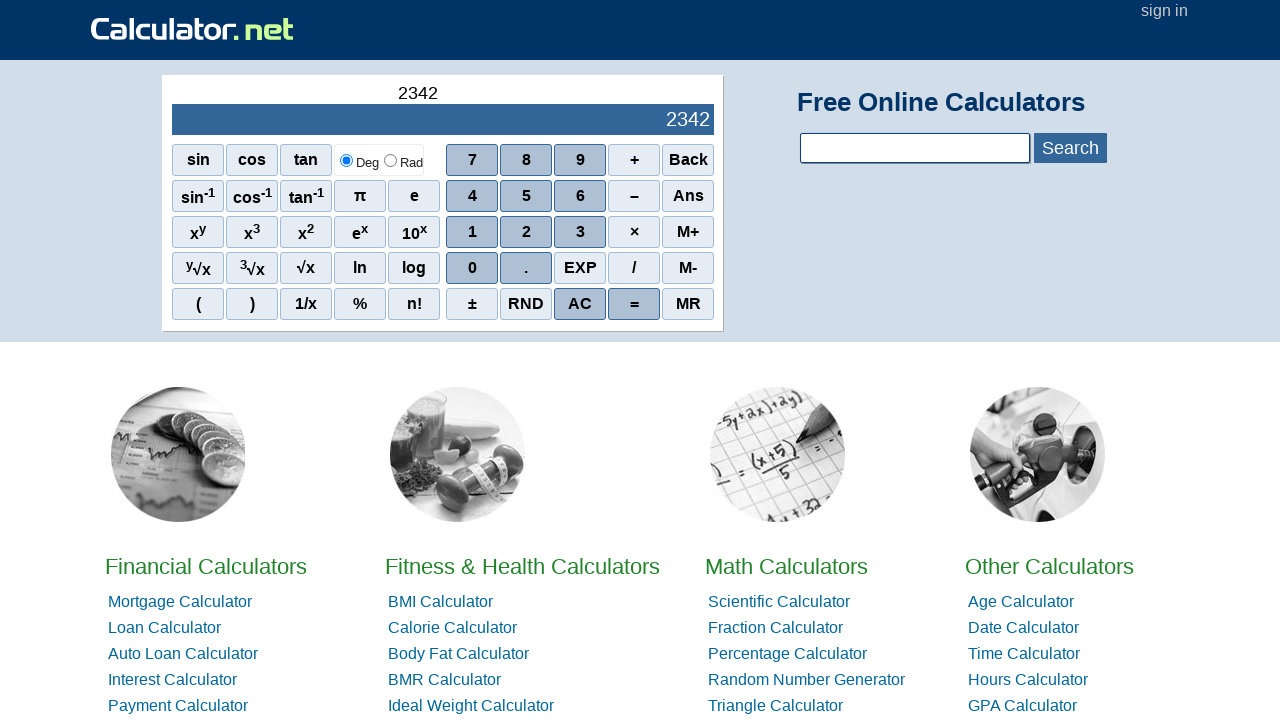

Clicked digit 3 for first number at (580, 232) on xpath=//span[contains(text(),'3')]
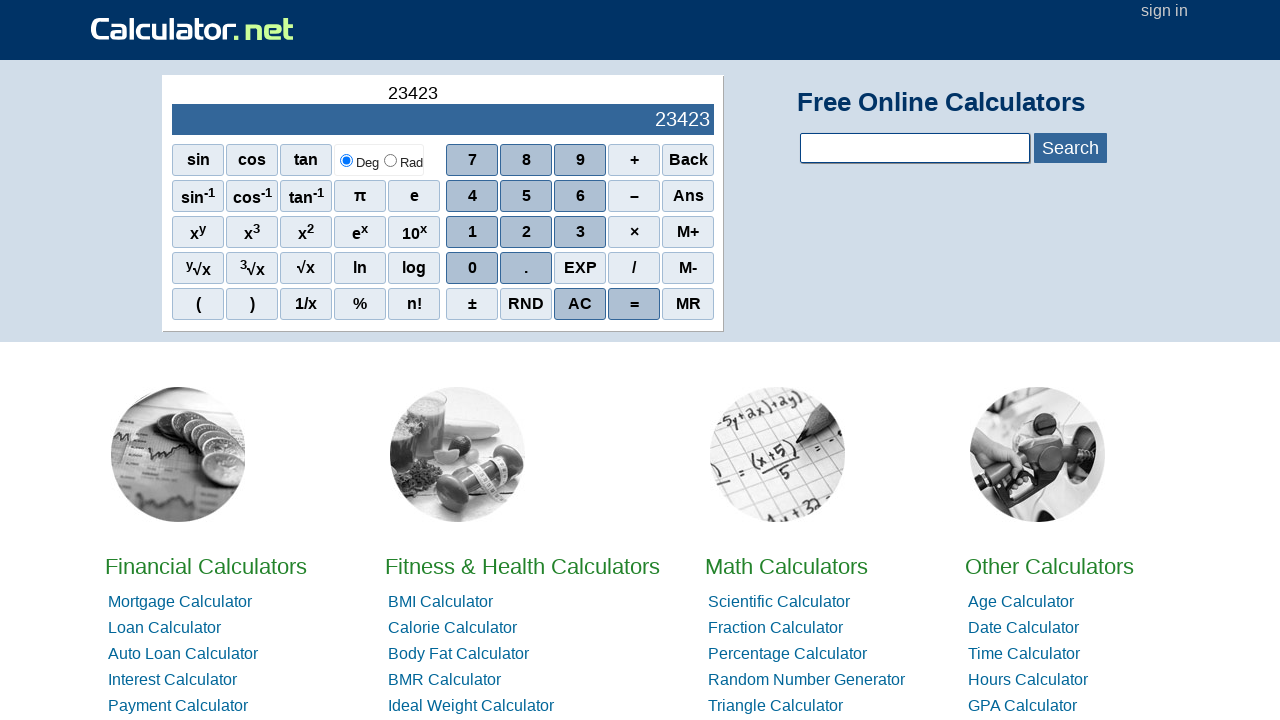

Clicked digit 4 to complete first number 2342342 at (472, 196) on xpath=//span[contains(text(),'4')]
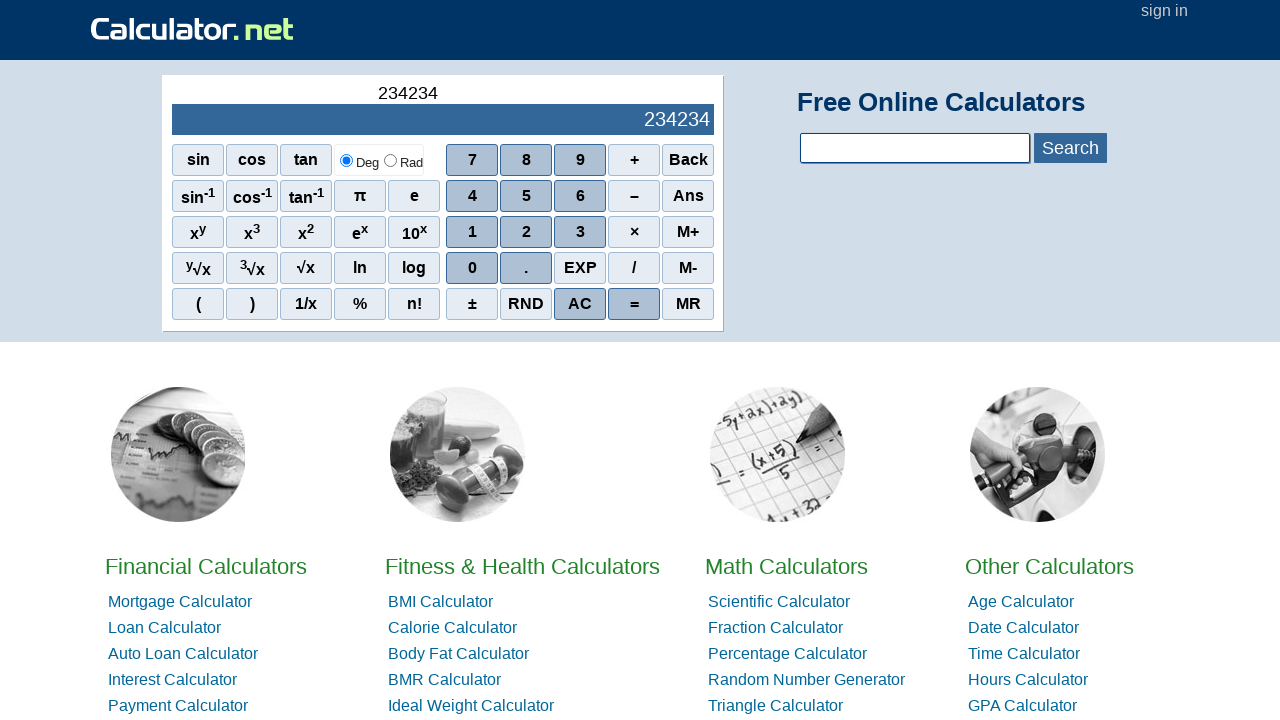

Clicked addition operator at (634, 160) on xpath=//span[contains(text(),'+')]
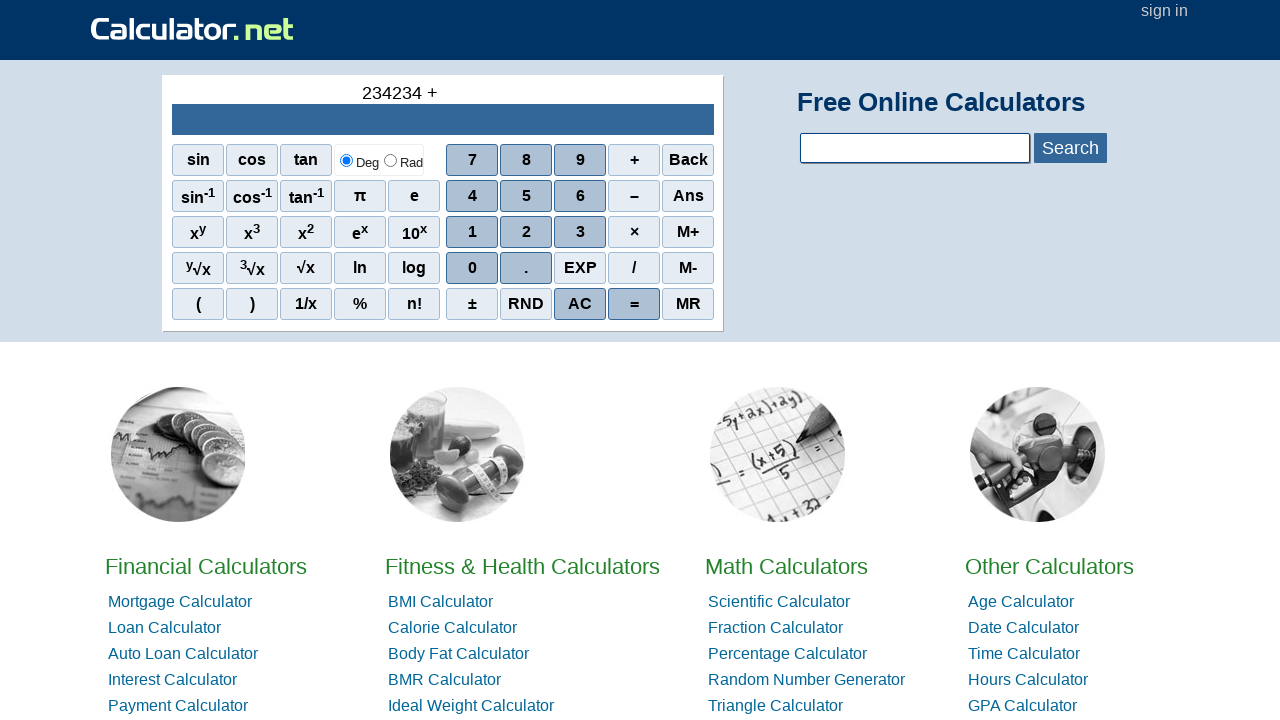

Clicked digit 3 for second number at (580, 232) on xpath=//span[contains(text(),'3')]
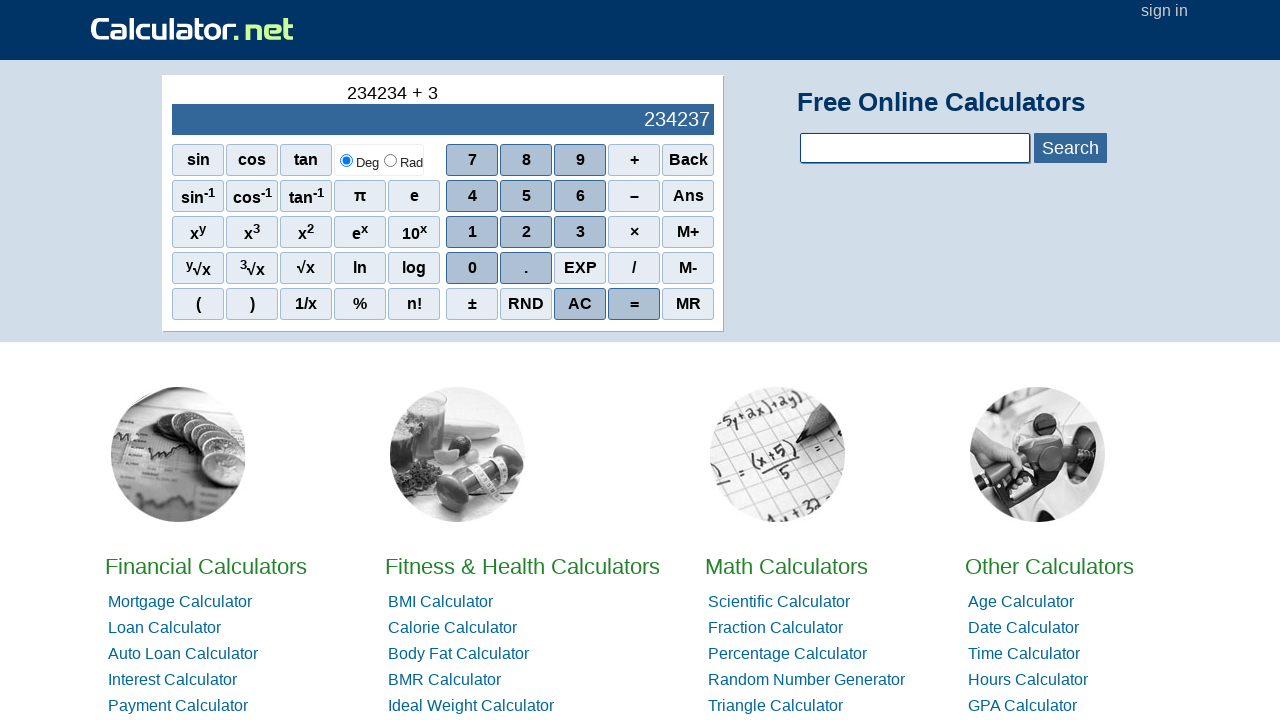

Clicked digit 4 for second number at (472, 196) on xpath=//span[contains(text(),'4')]
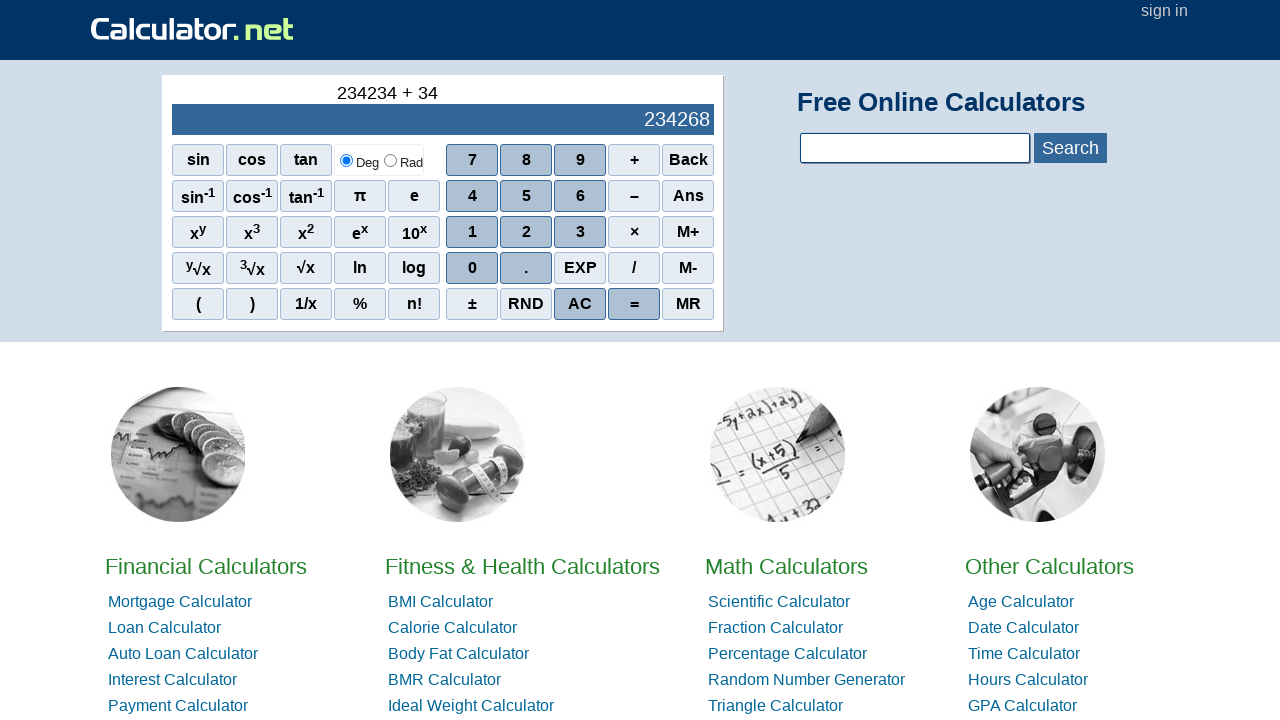

Clicked digit 5 for second number at (526, 196) on xpath=//span[contains(text(),'5')]
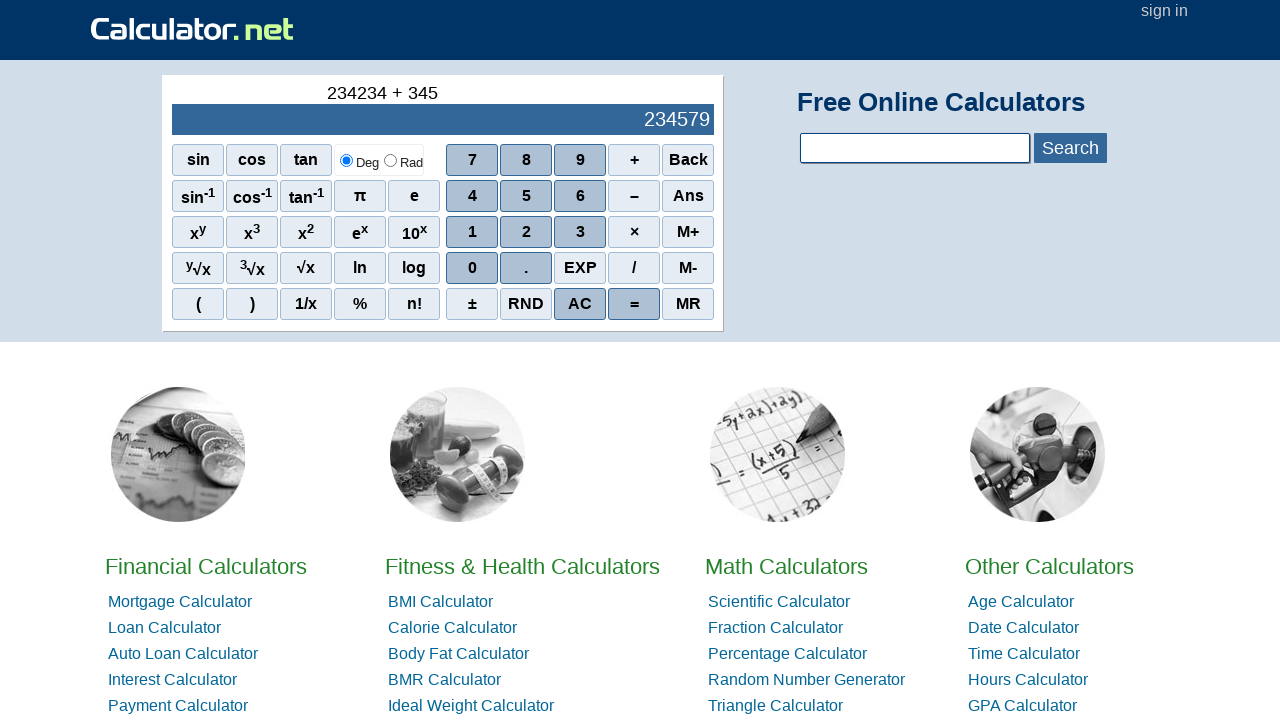

Clicked digit 3 for second number at (580, 232) on xpath=//span[contains(text(),'3')]
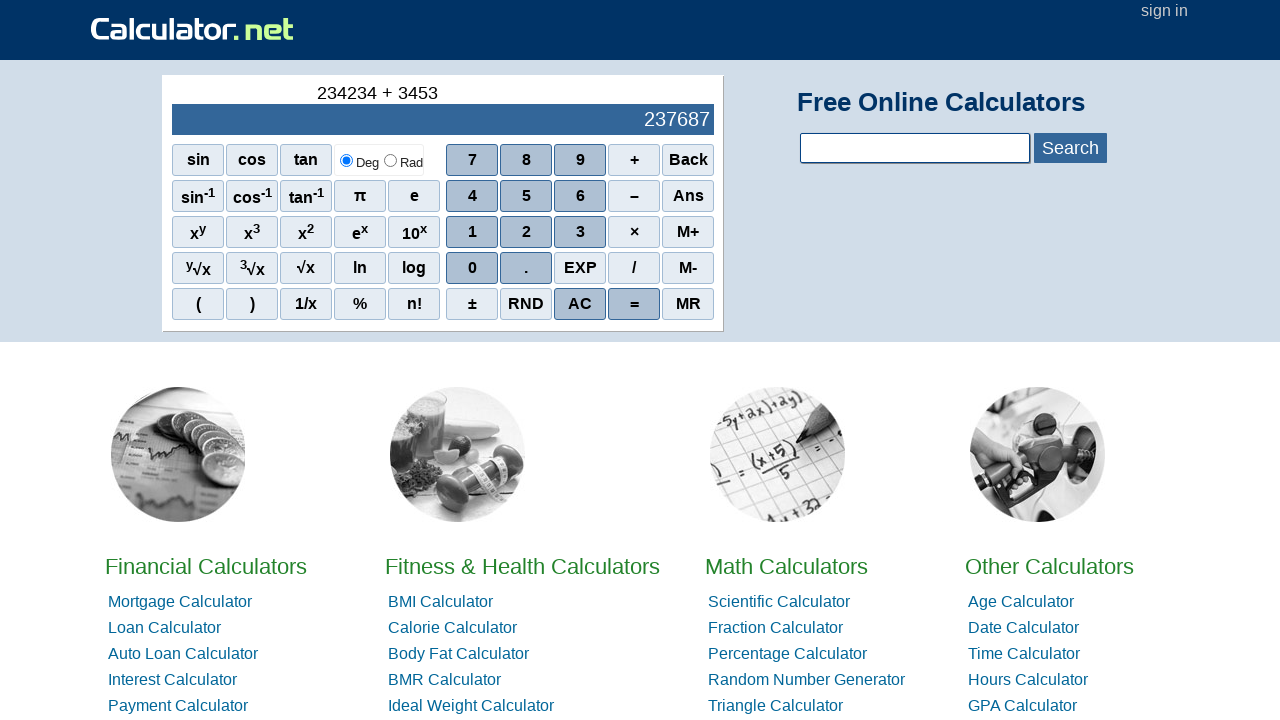

Clicked digit 4 for second number at (472, 196) on xpath=//span[contains(text(),'4')]
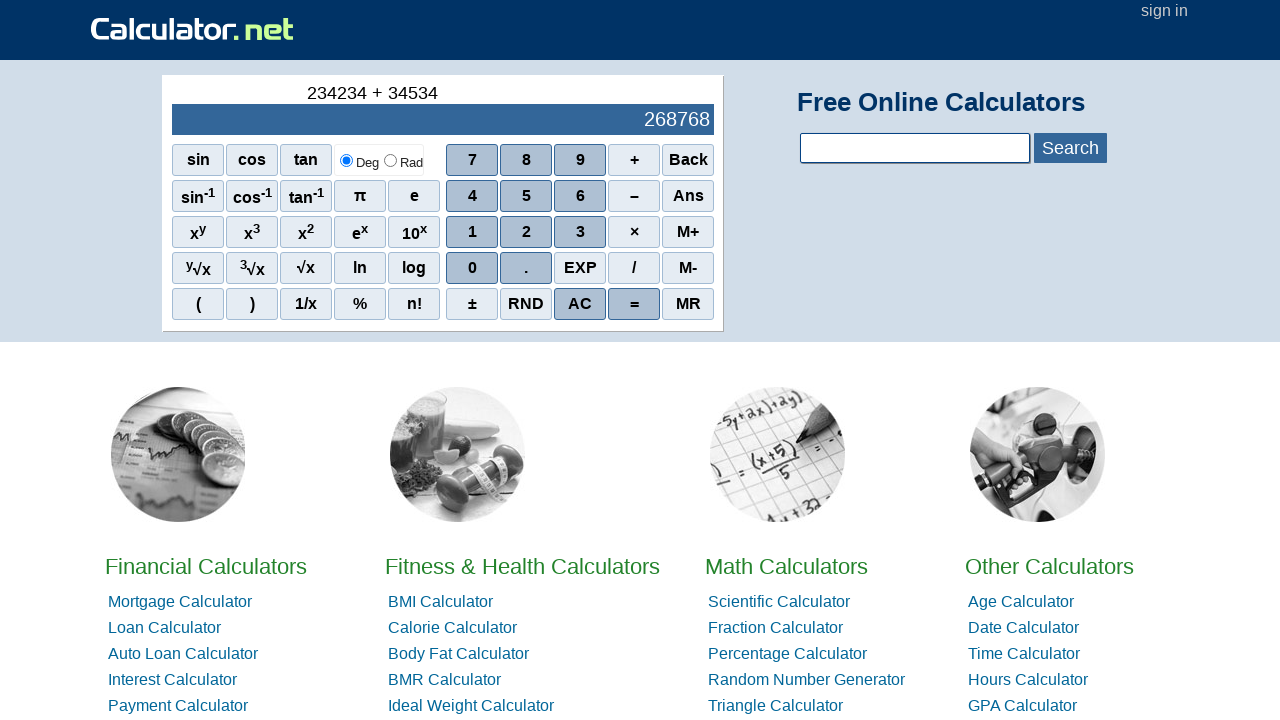

Clicked digit 5 to complete second number 345345 at (526, 196) on xpath=//span[contains(text(),'5')]
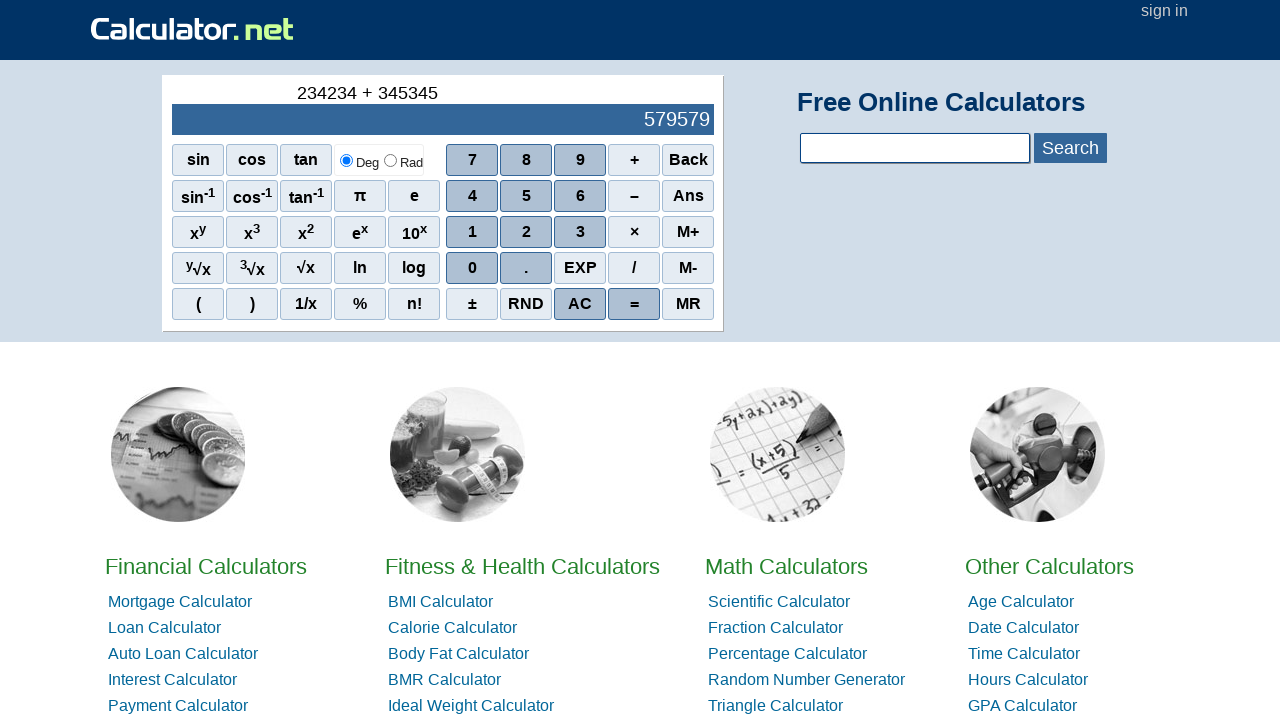

Clicked equals button to calculate sum of 2342342 + 345345 at (634, 304) on xpath=//span[contains(text(),'=')]
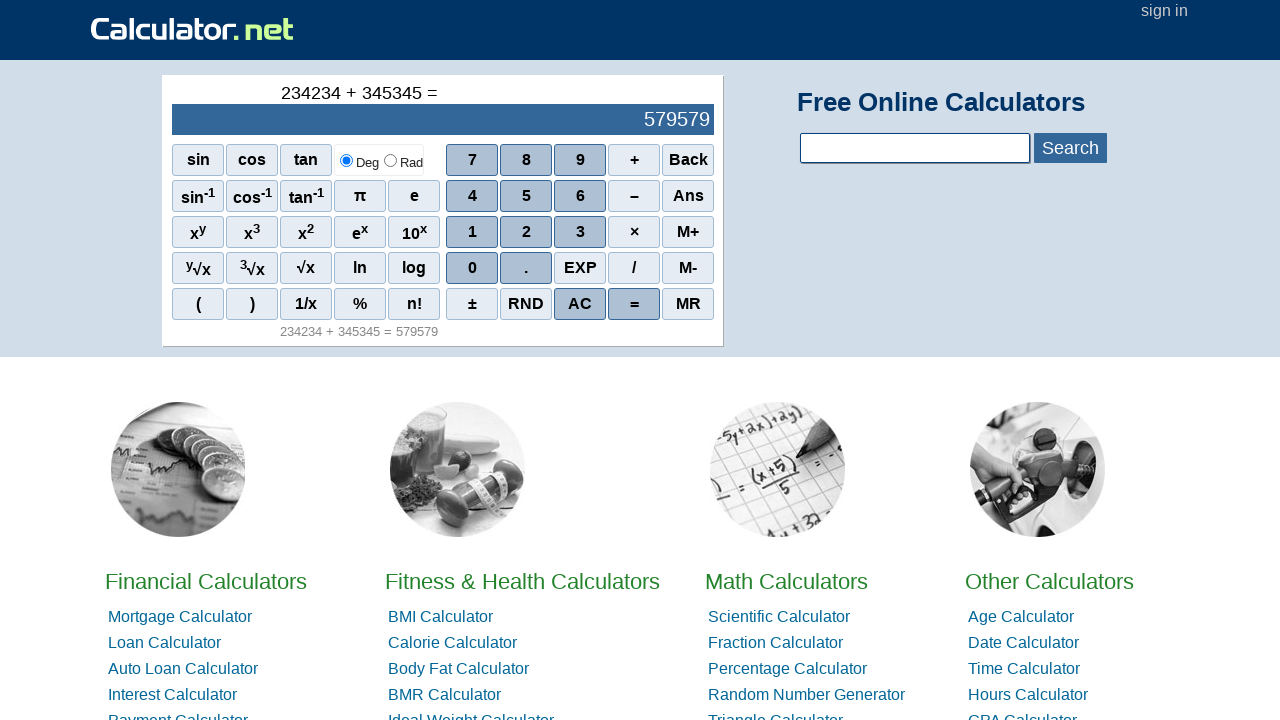

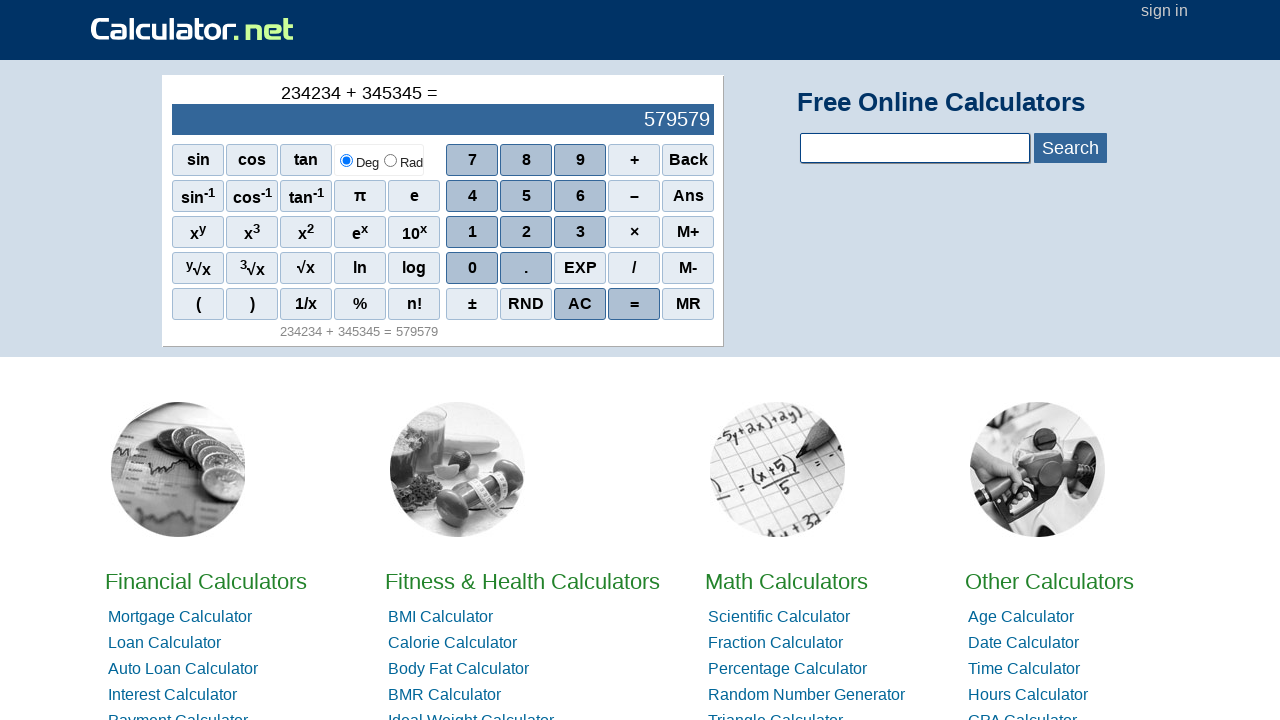